Tests button click interactions on the DemoQA buttons page by scrolling to and clicking three different buttons: double-click button, right-click button, and a dynamically generated button.

Starting URL: https://demoqa.com/buttons

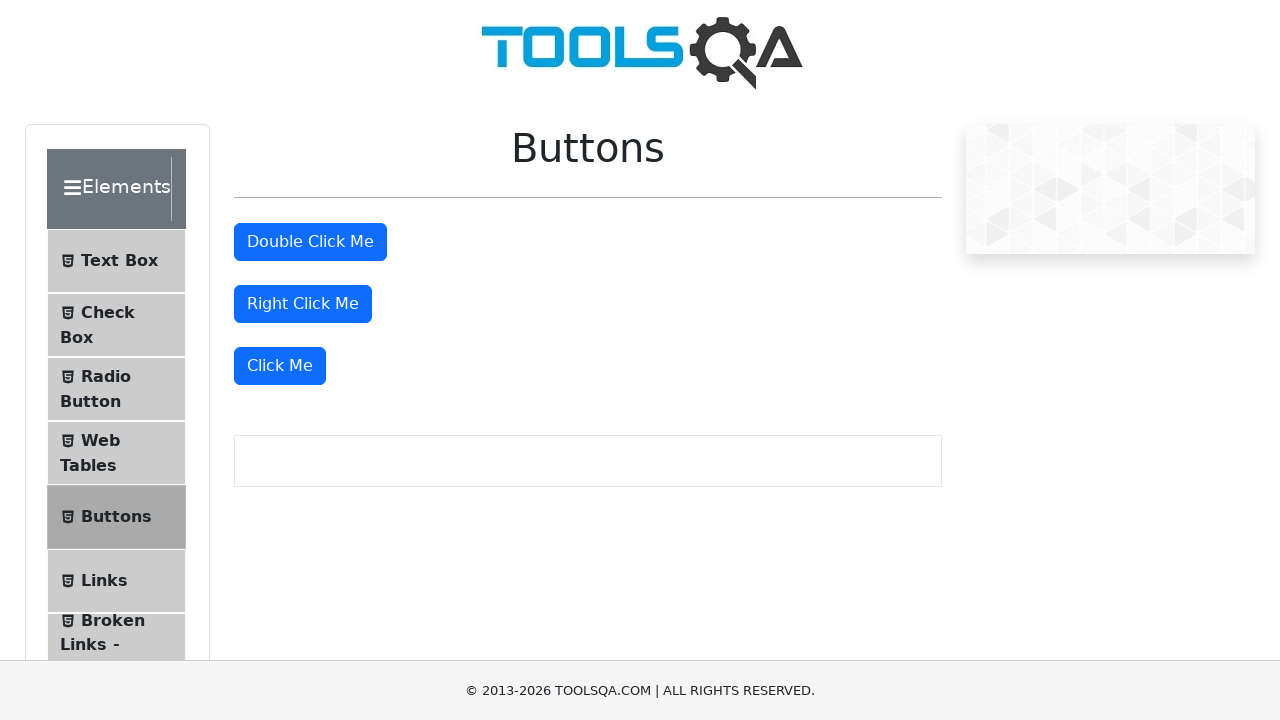

Located double-click button element
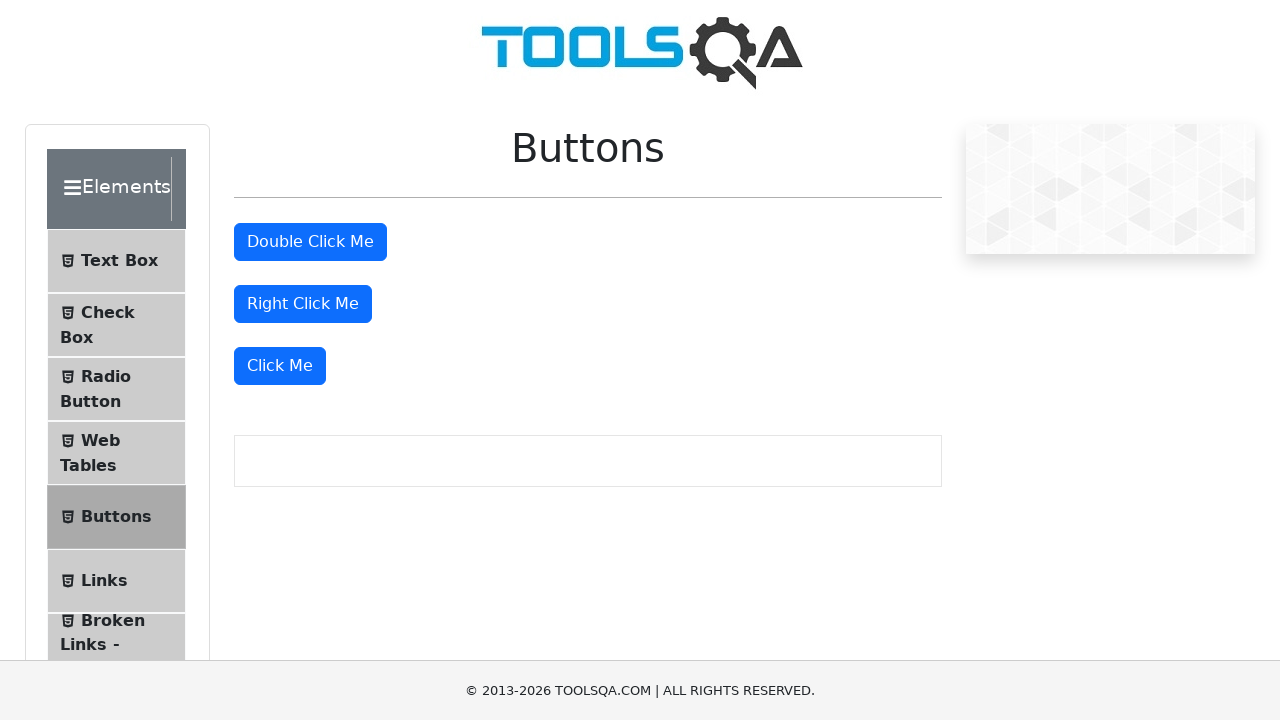

Scrolled double-click button into view
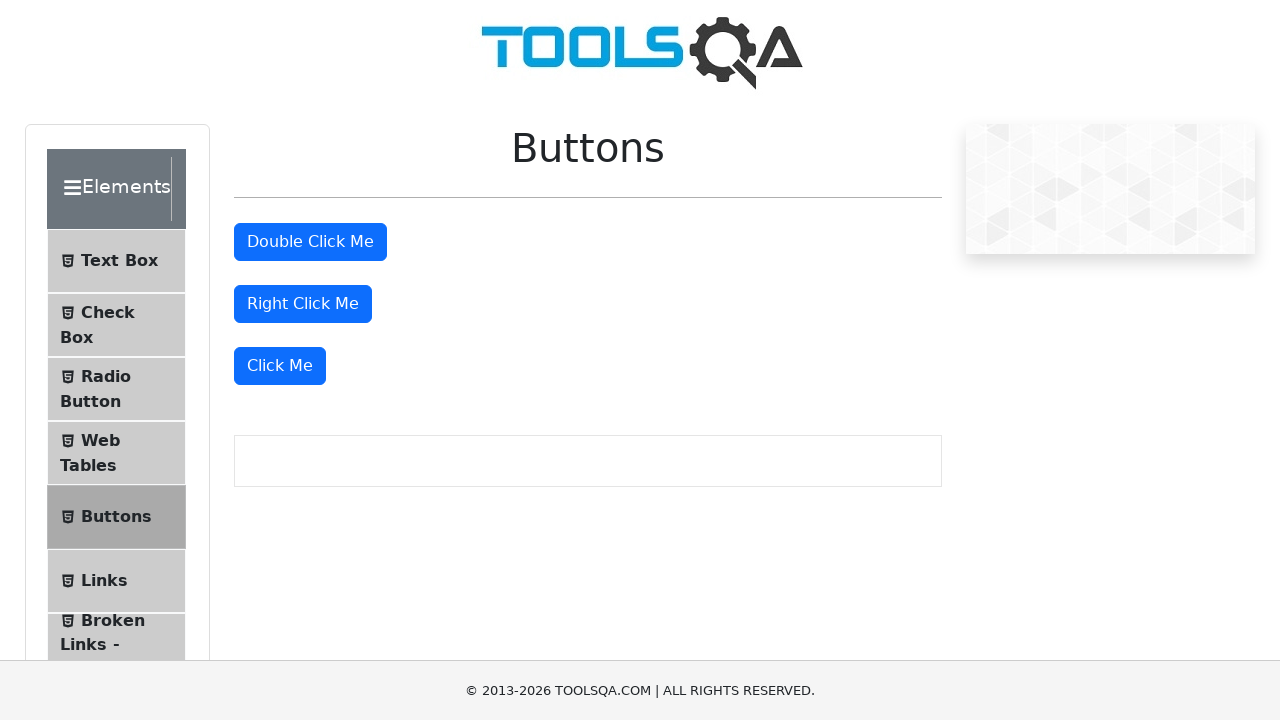

Double-clicked the double-click button at (310, 242) on button#doubleClickBtn
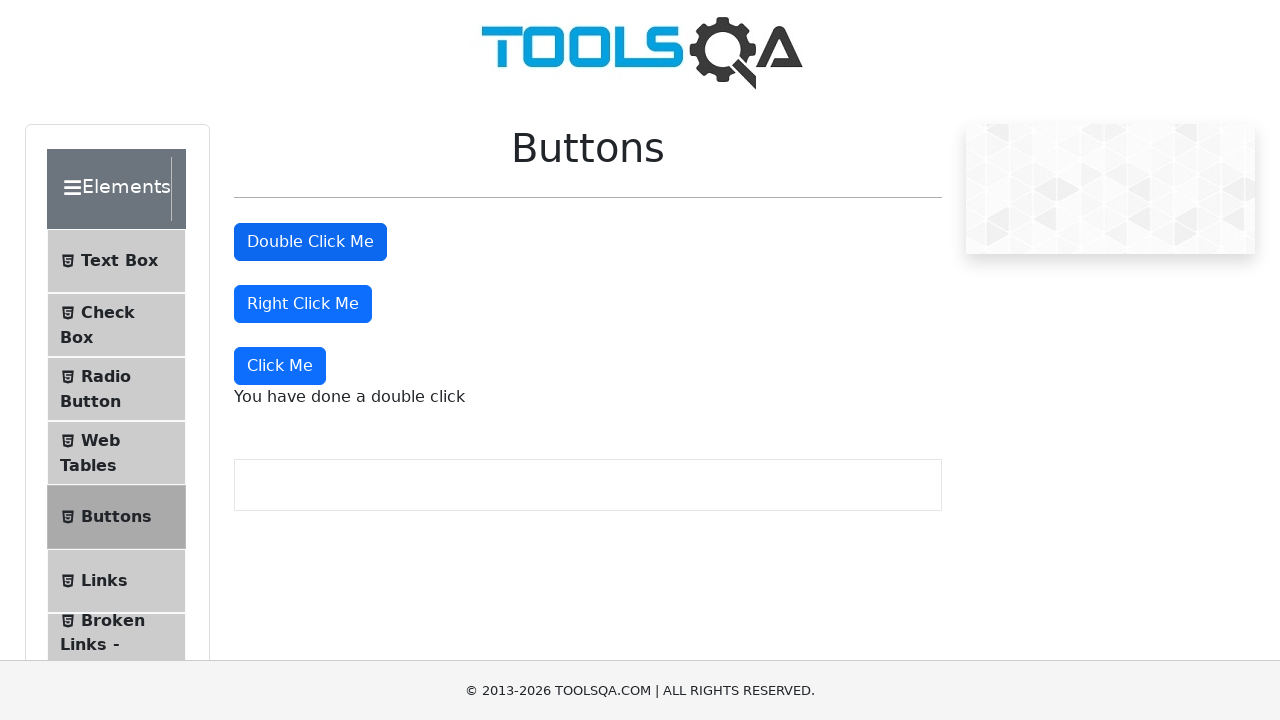

Located right-click button element
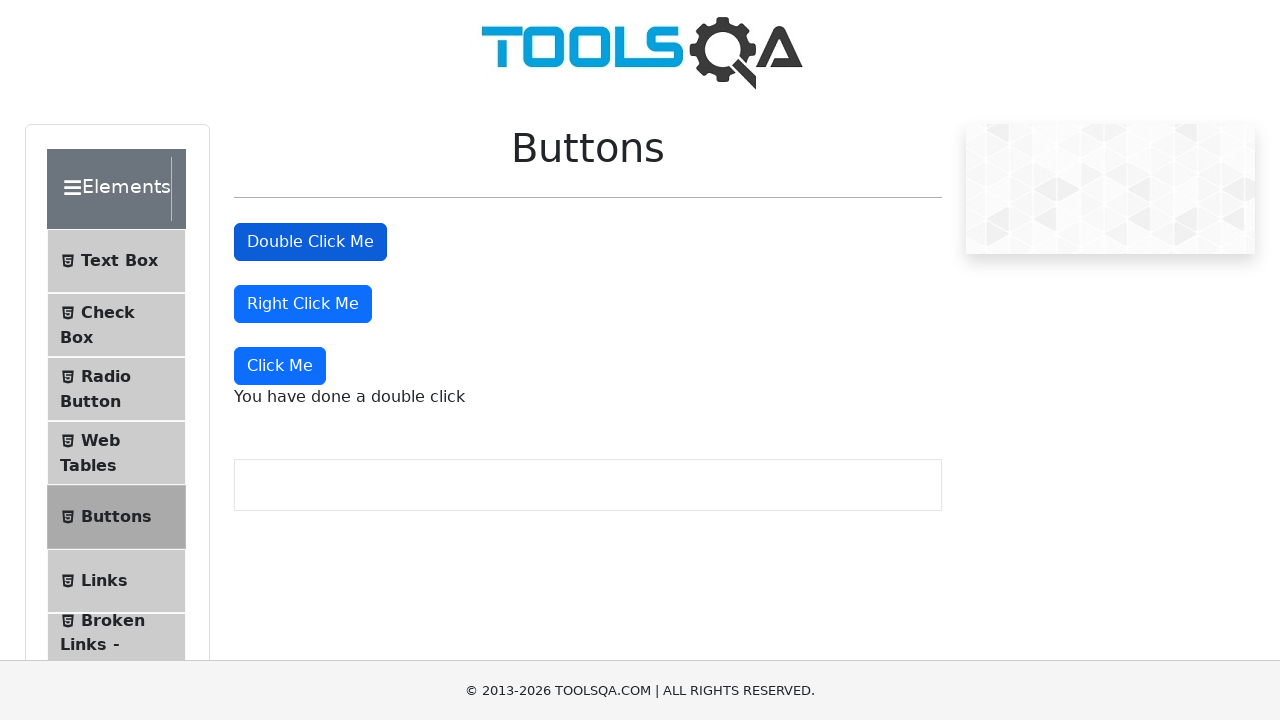

Scrolled right-click button into view
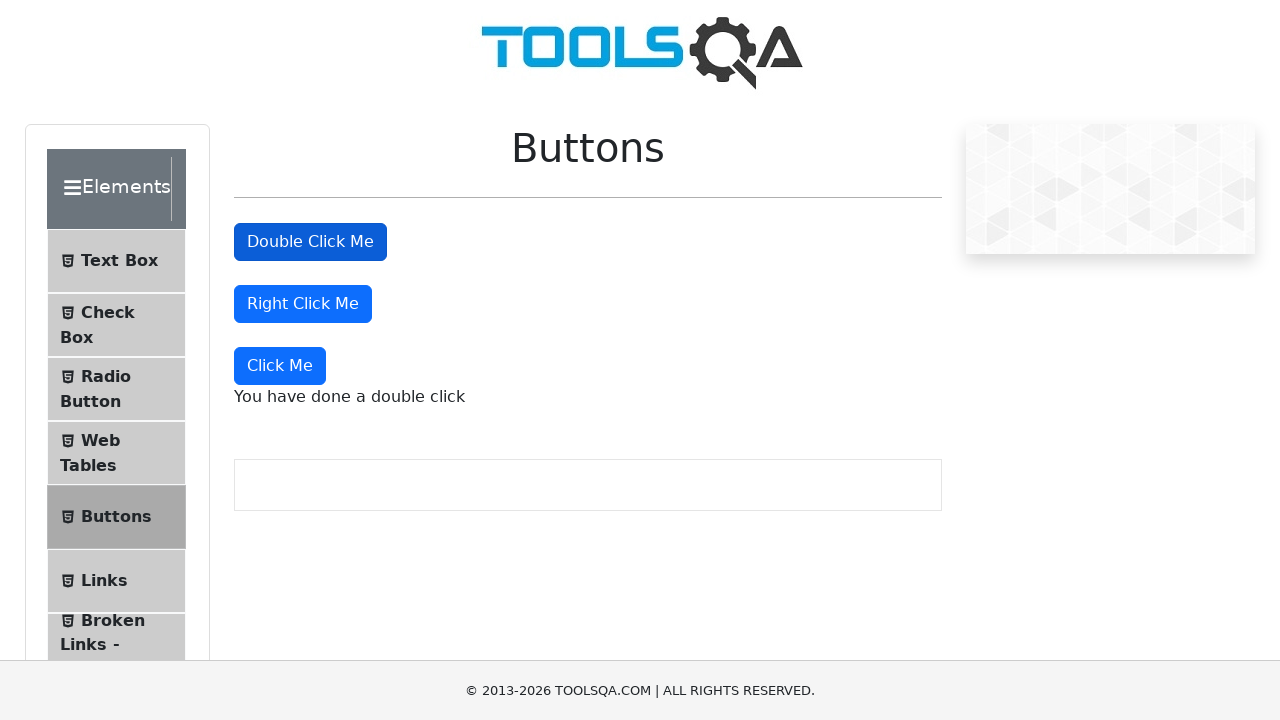

Right-clicked the right-click button at (303, 304) on button#rightClickBtn
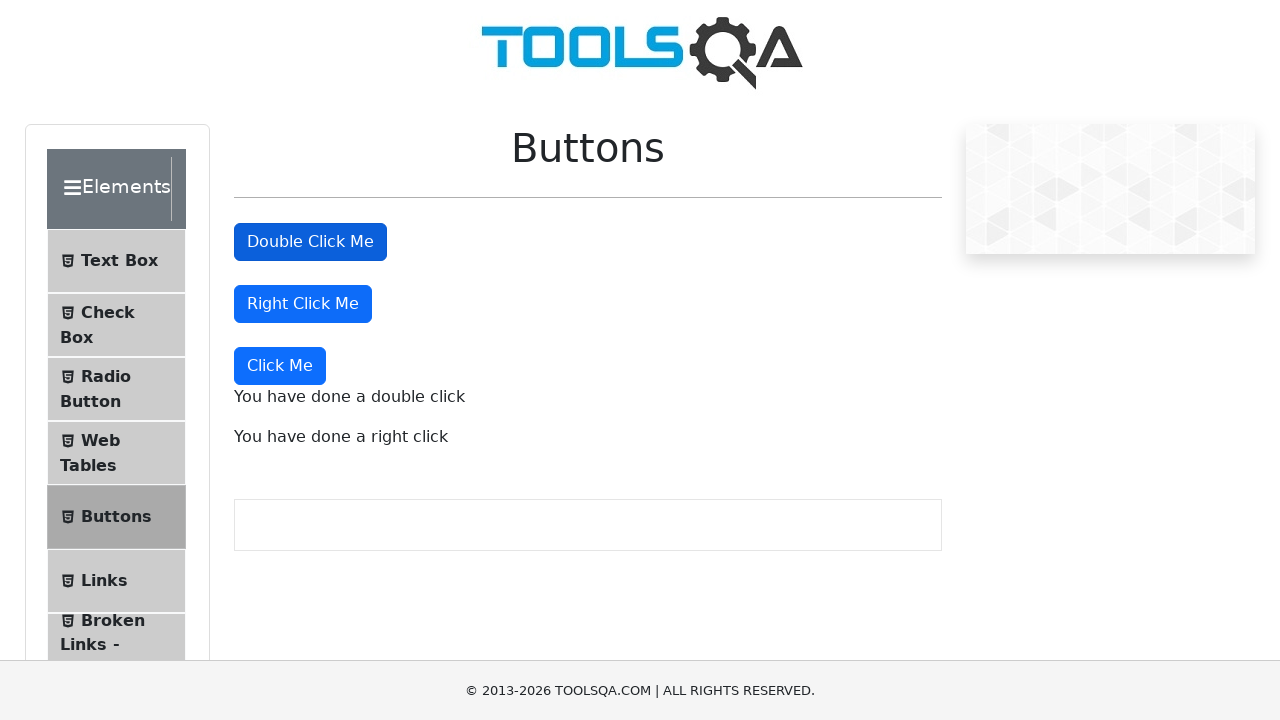

Located dynamic 'Click Me' button element
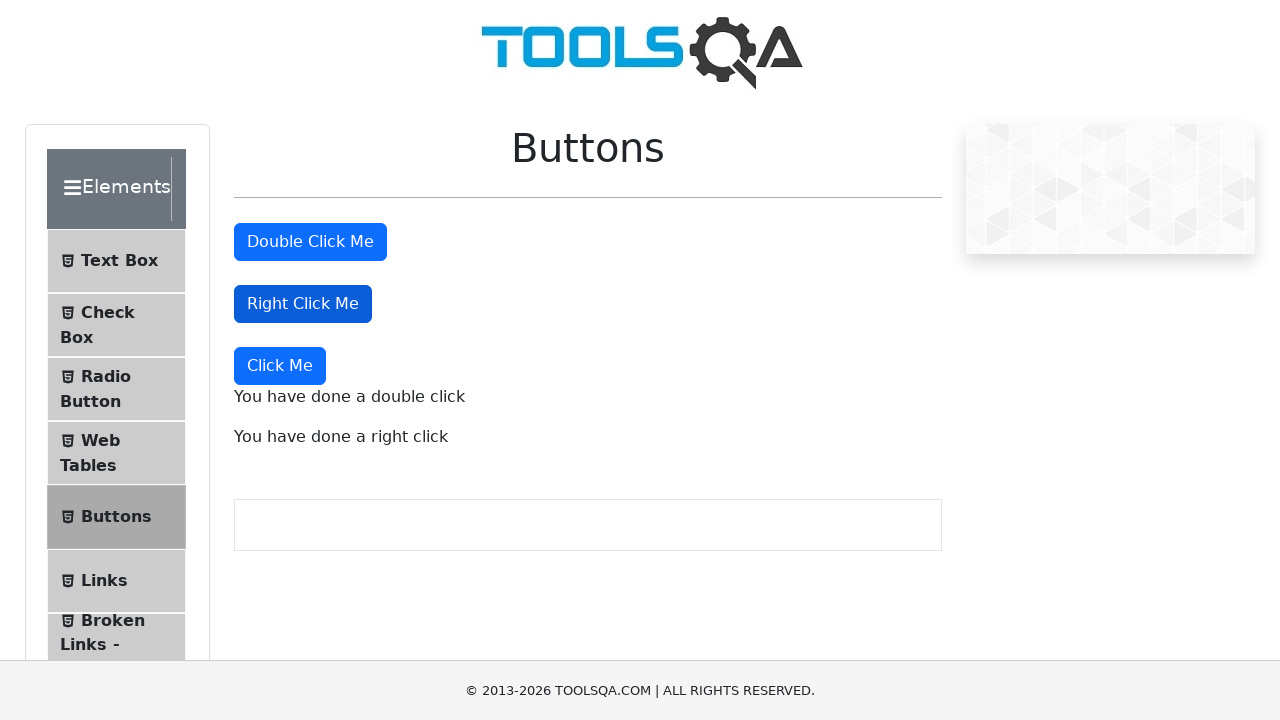

Scrolled 'Click Me' button into view
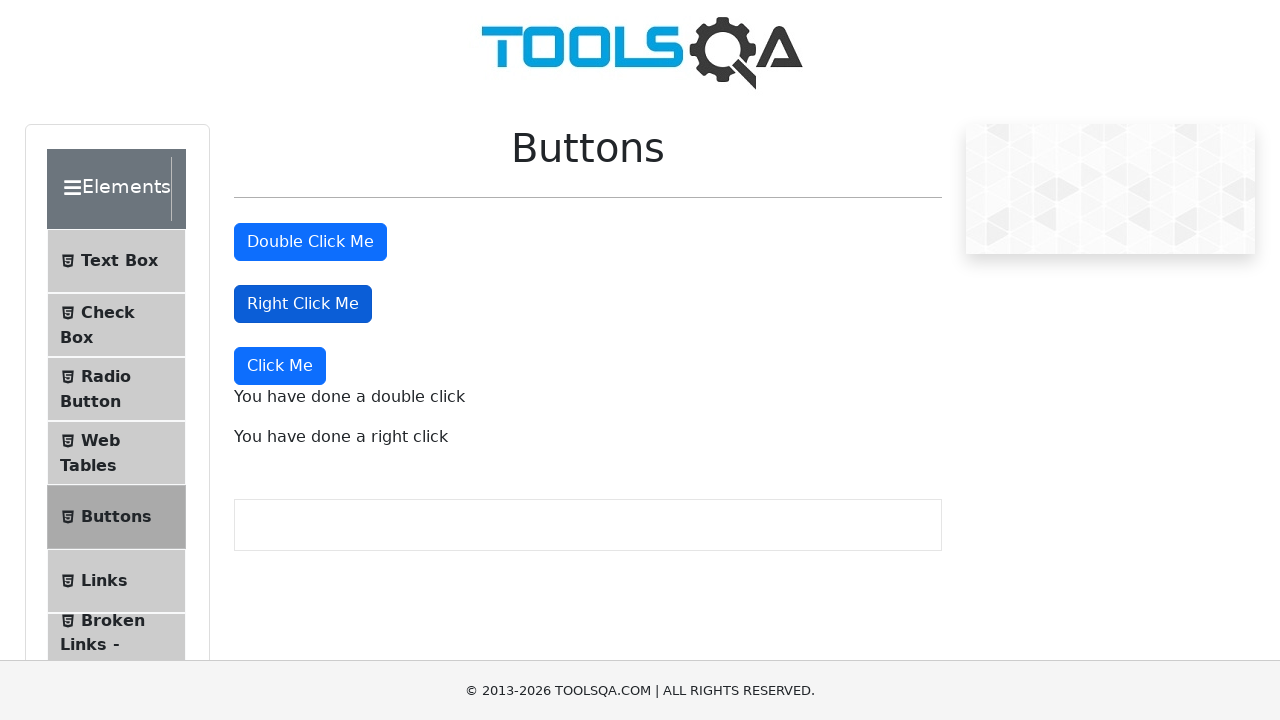

Clicked the dynamic 'Click Me' button at (280, 366) on xpath=//button[text()='Click Me']
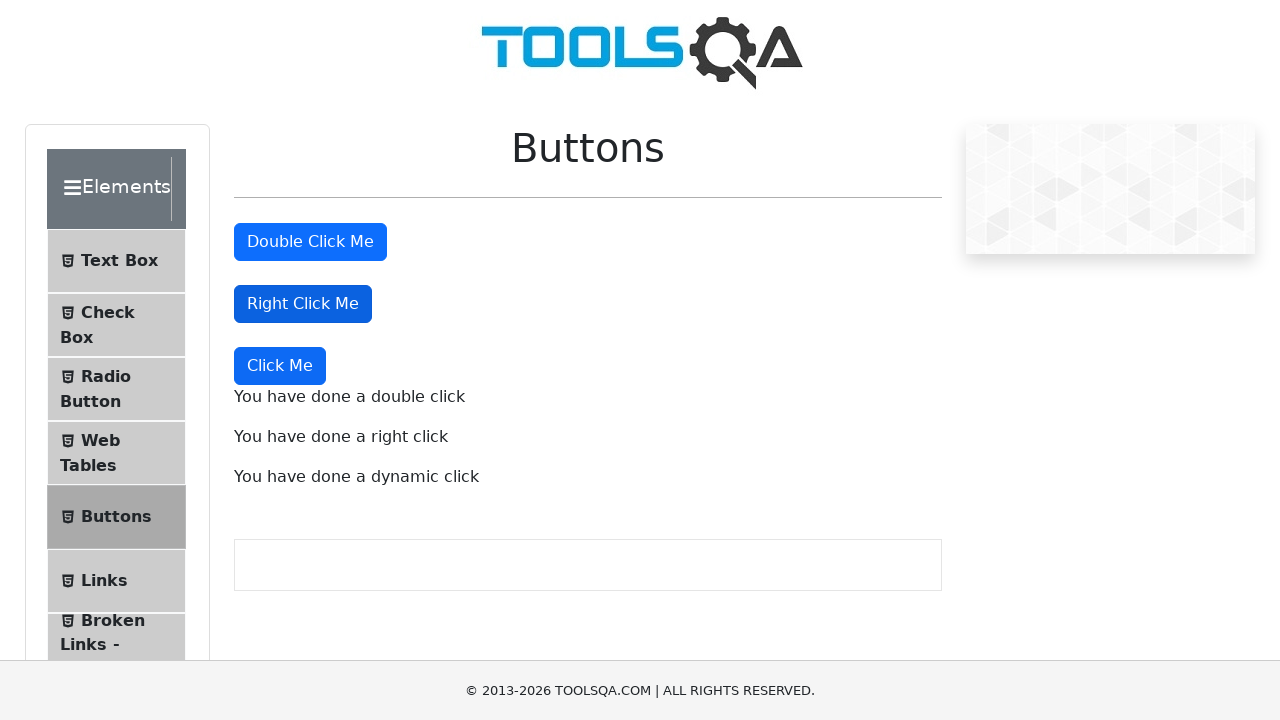

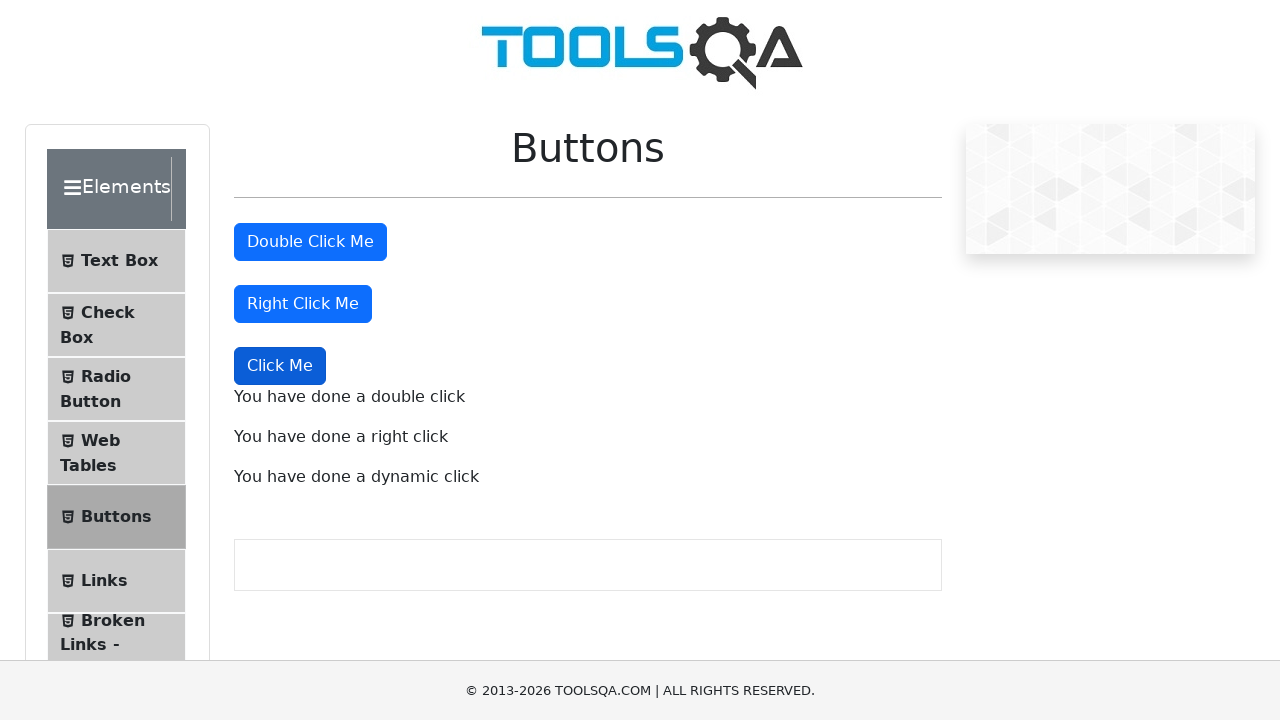